Tests iframe handling by switching to an iframe named "globalSqa" and interacting with a search box inside it by clicking and typing a search query.

Starting URL: https://www.globalsqa.com/demo-site/frames-and-windows/#iFrame

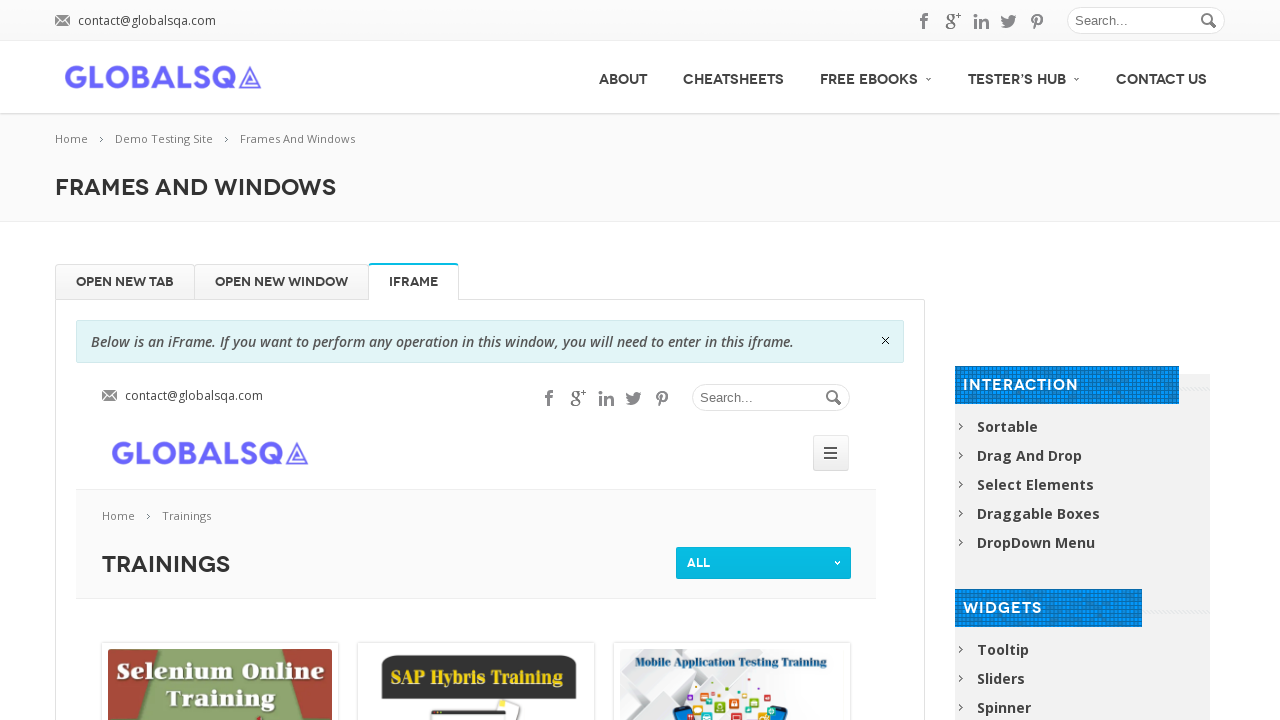

Navigated to frames and windows demo page
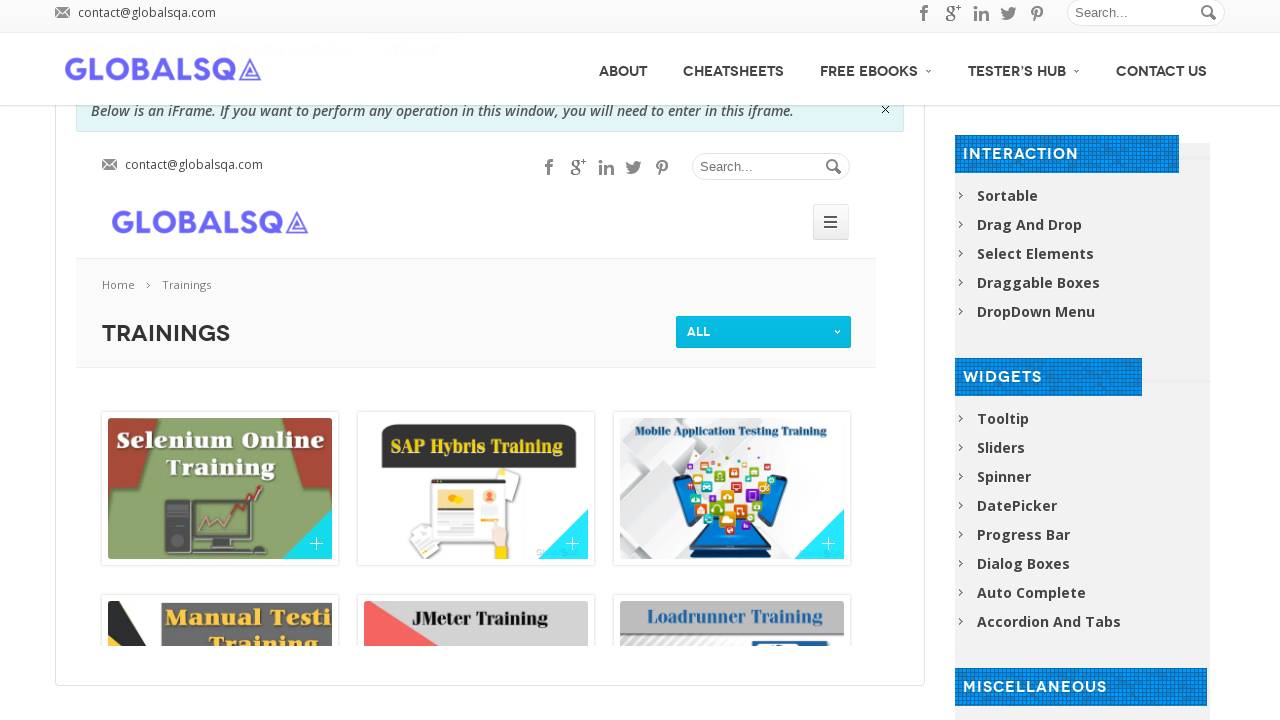

Located and switched to globalSqa iframe
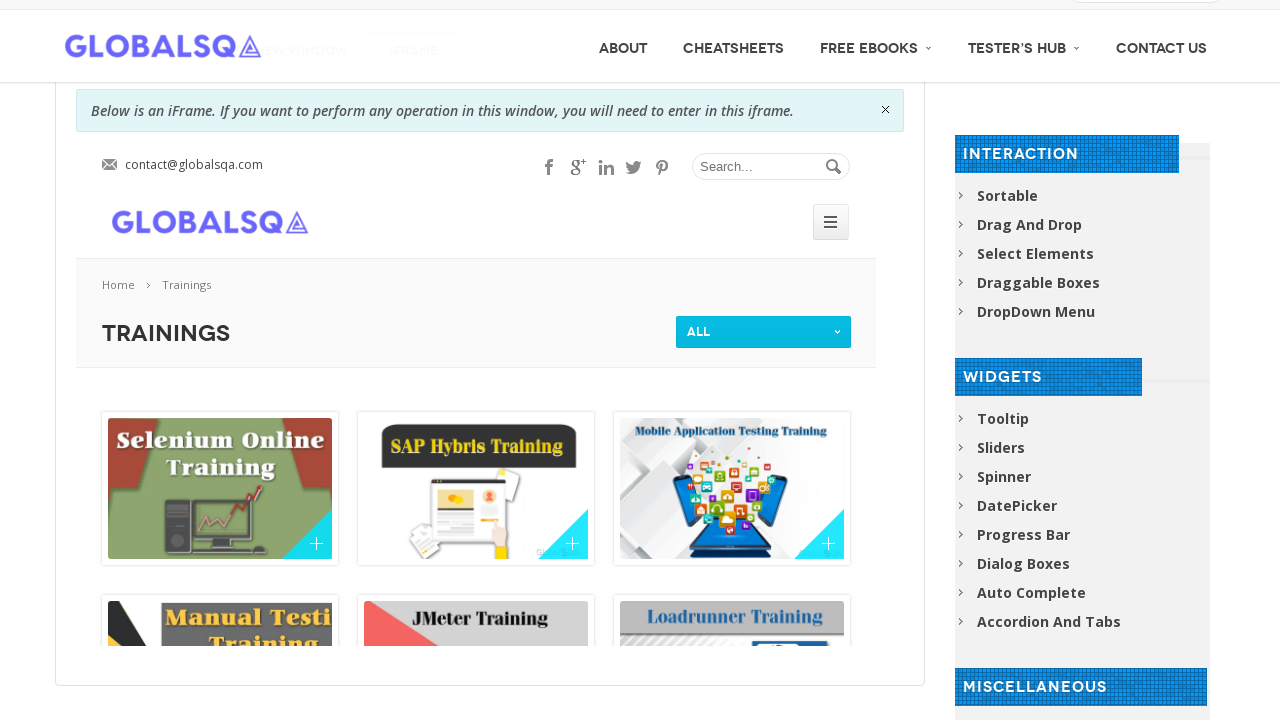

Clicked on search box inside iframe at (771, 166) on iframe[name='globalSqa'] >> internal:control=enter-frame >> #s
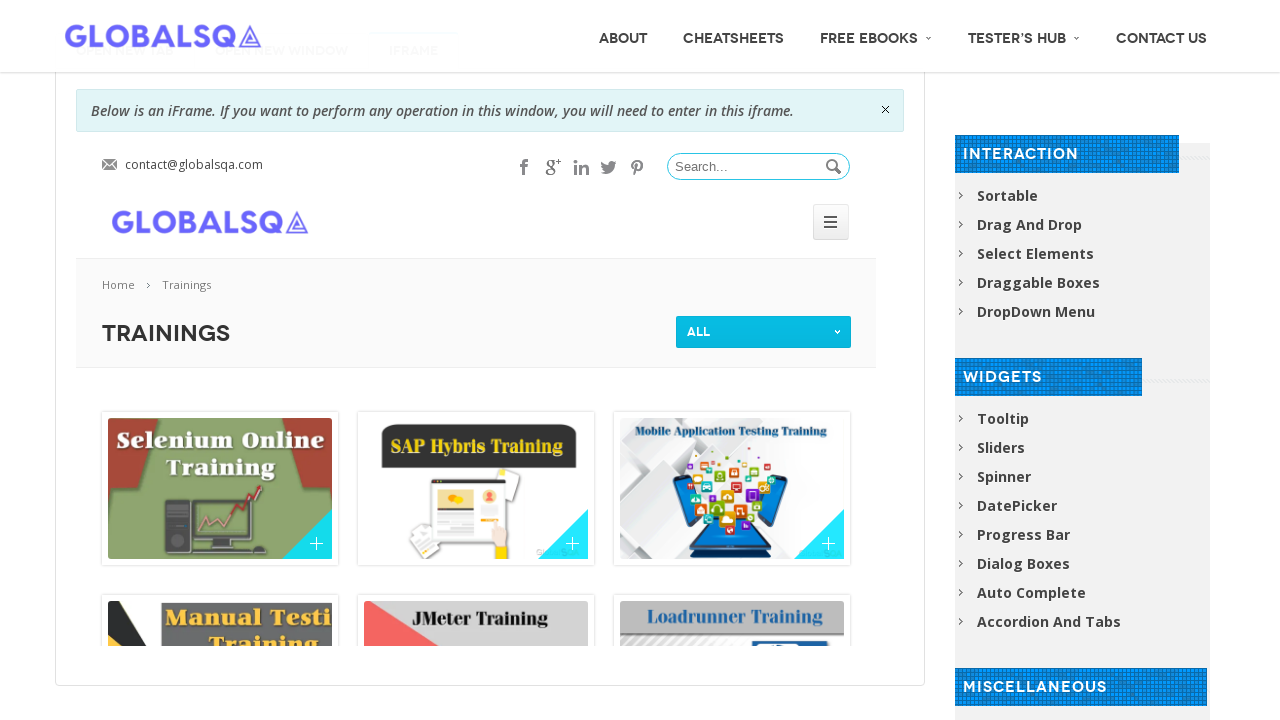

Typed 'Books' in the search box on iframe[name='globalSqa'] >> internal:control=enter-frame >> #s
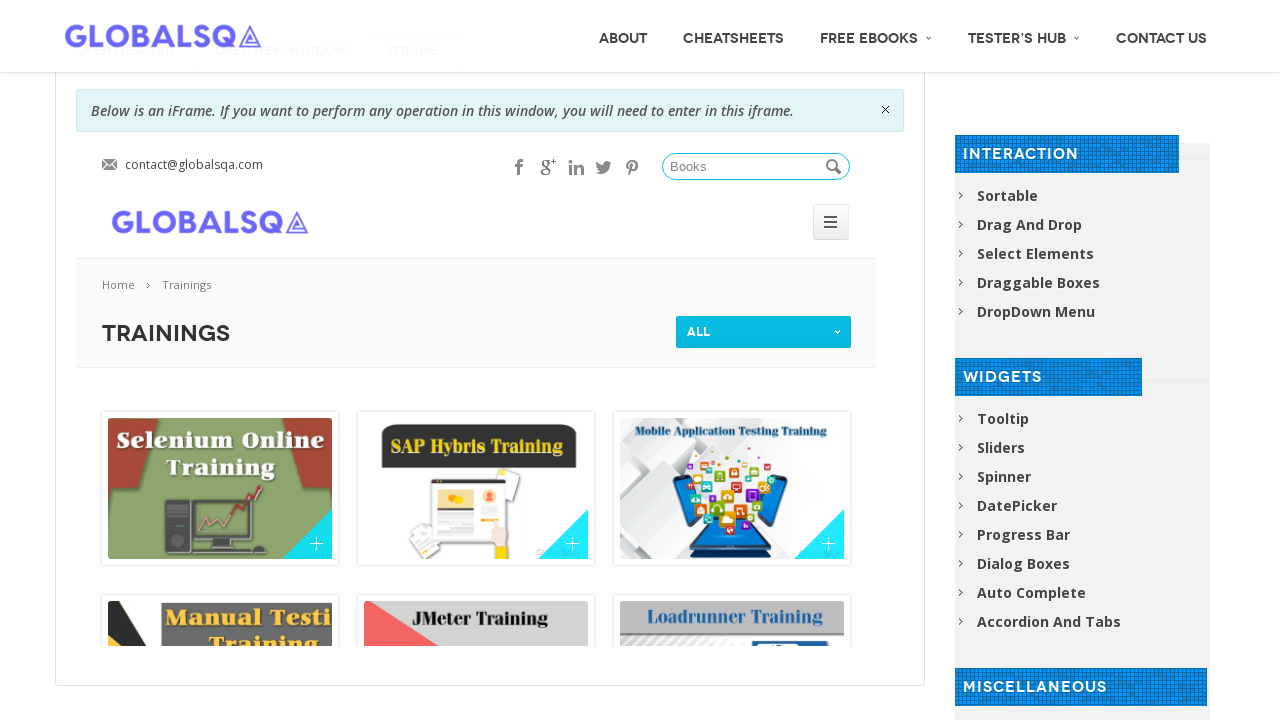

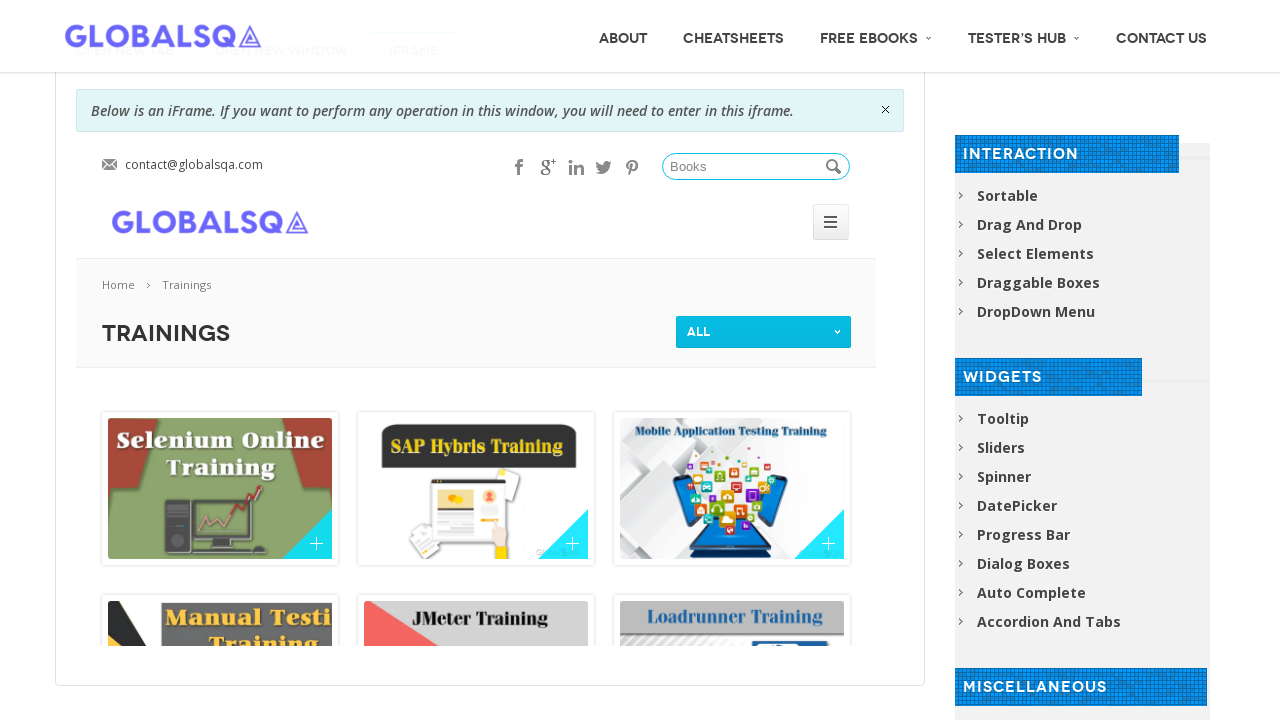